Tests jQuery UI slider functionality by locating the slider handle and dragging it 400 pixels to the right using drag and drop action.

Starting URL: https://jqueryui.com/resources/demos/slider/default.html

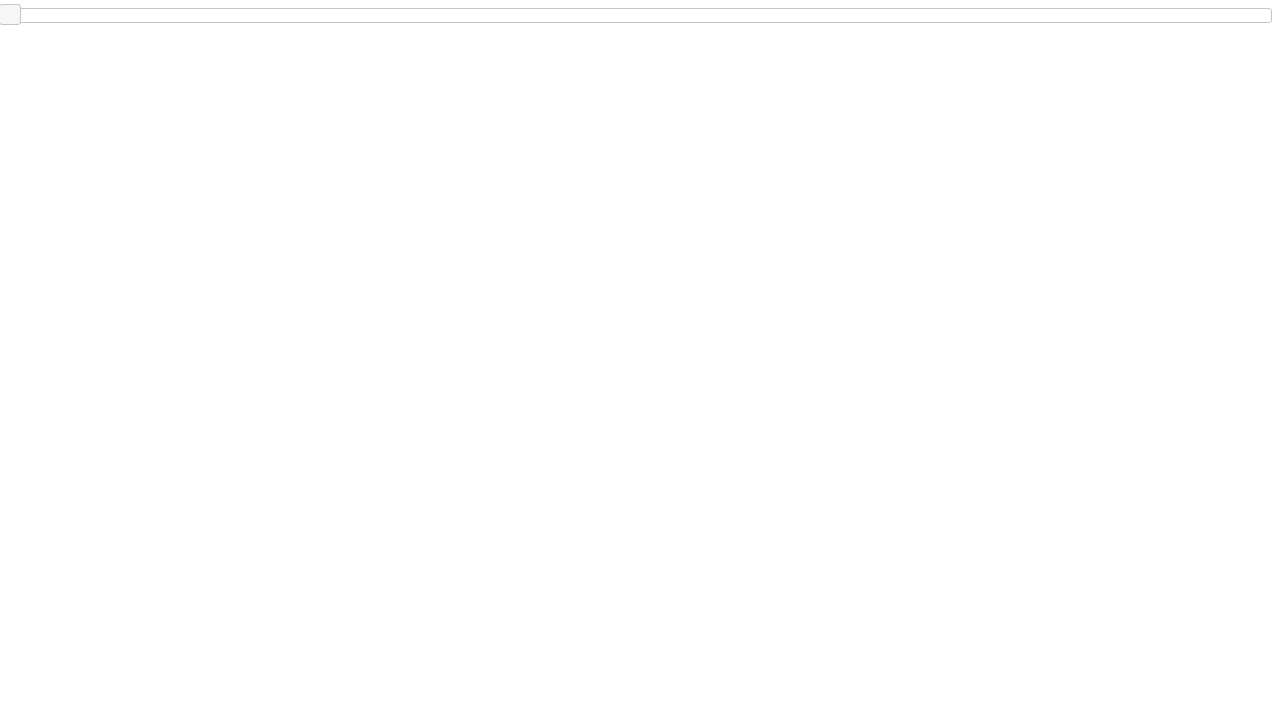

Located slider handle element
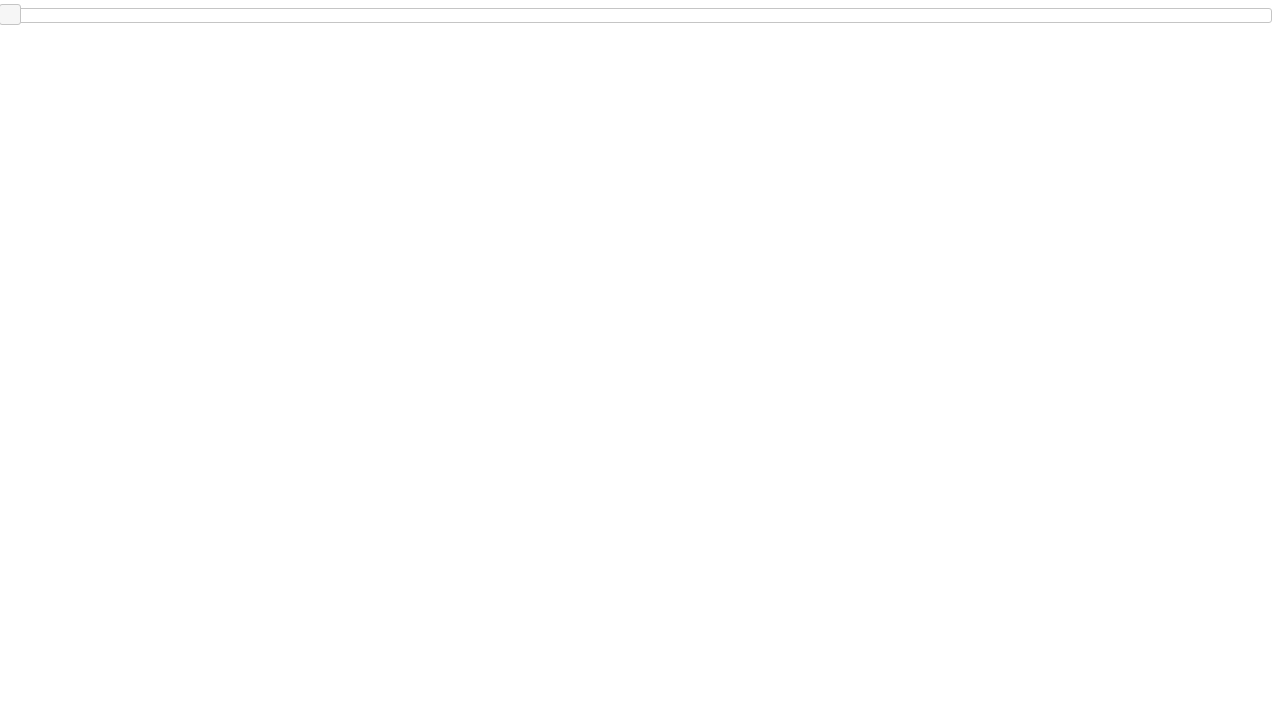

Slider handle is now visible
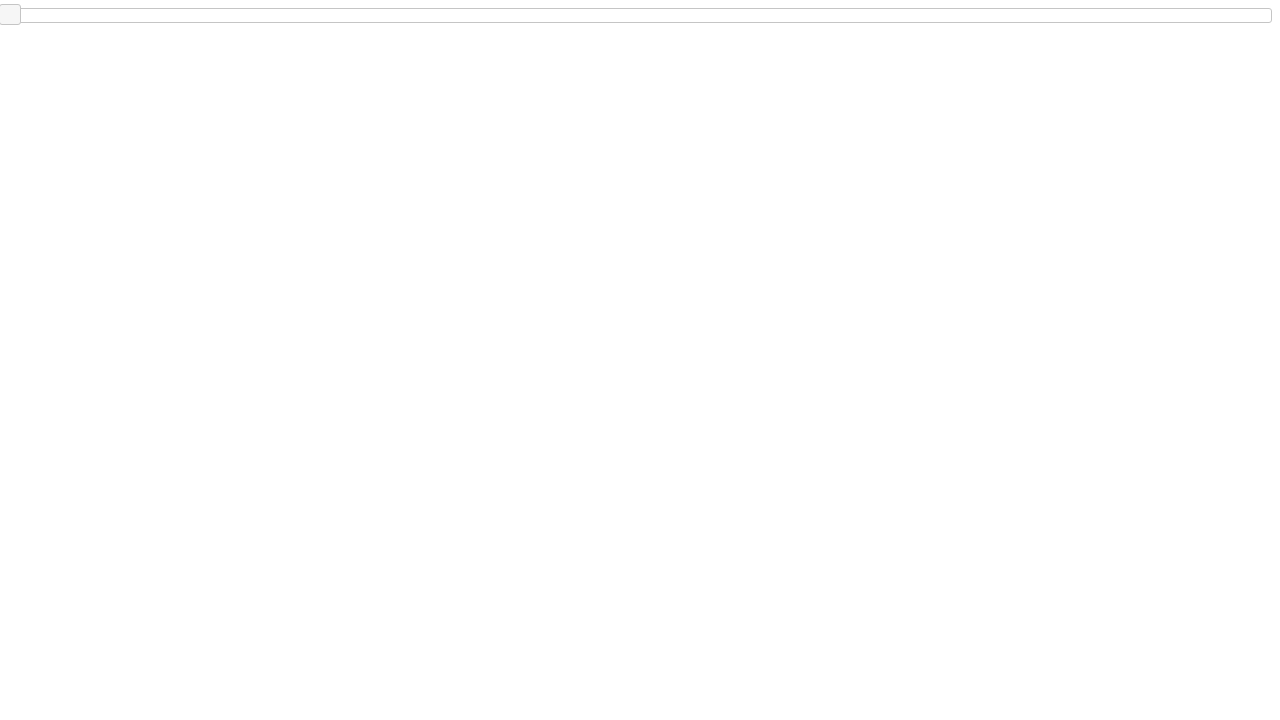

Retrieved bounding box coordinates of slider handle
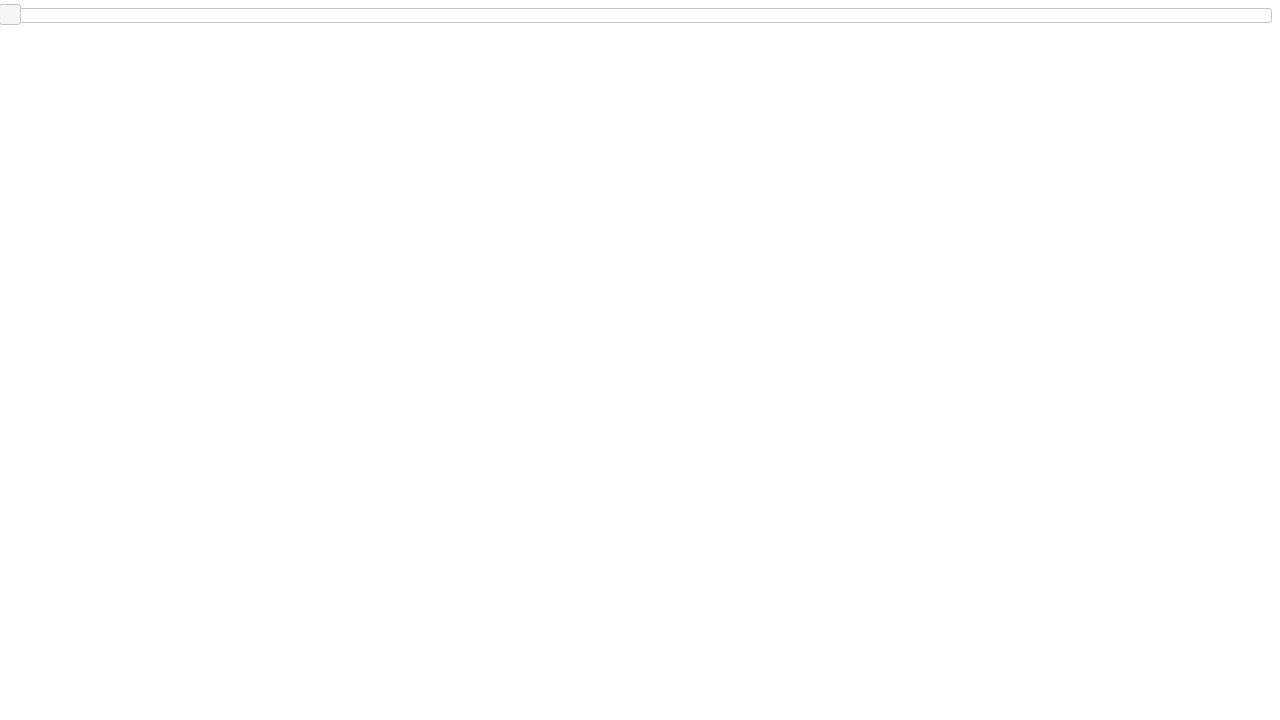

Moved mouse to center of slider handle at (10, 15)
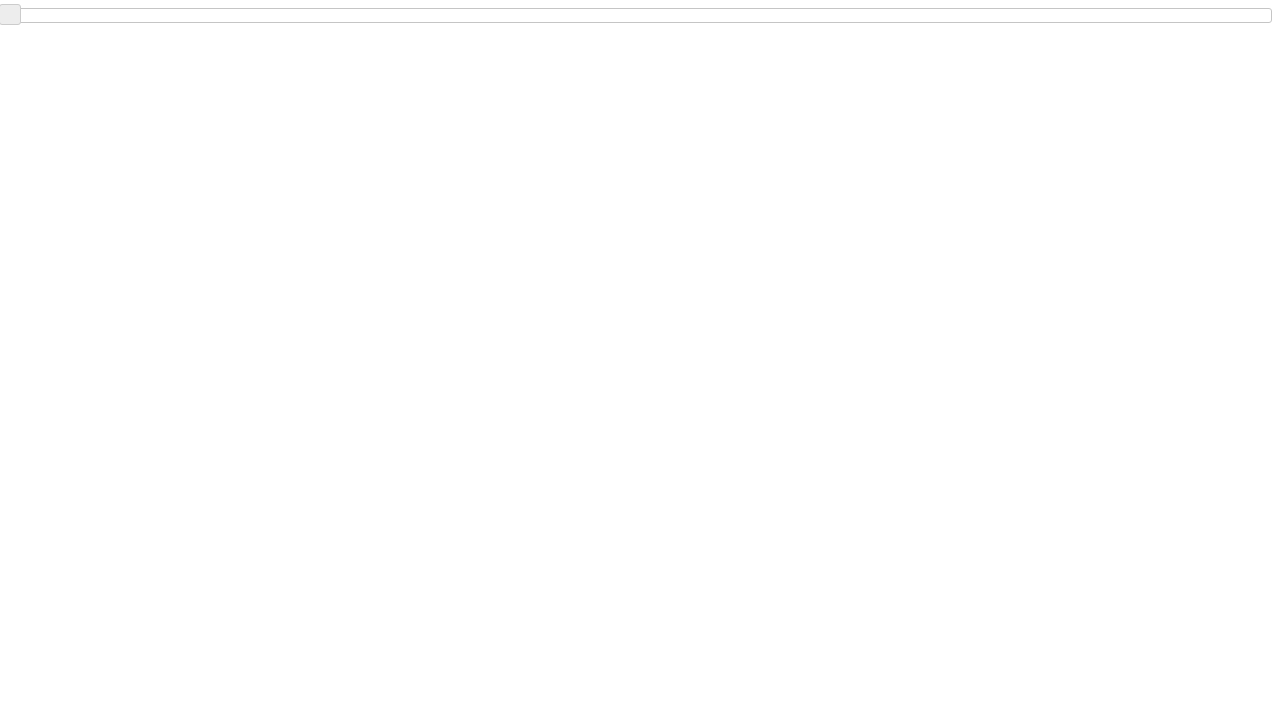

Pressed mouse button down on slider handle at (10, 15)
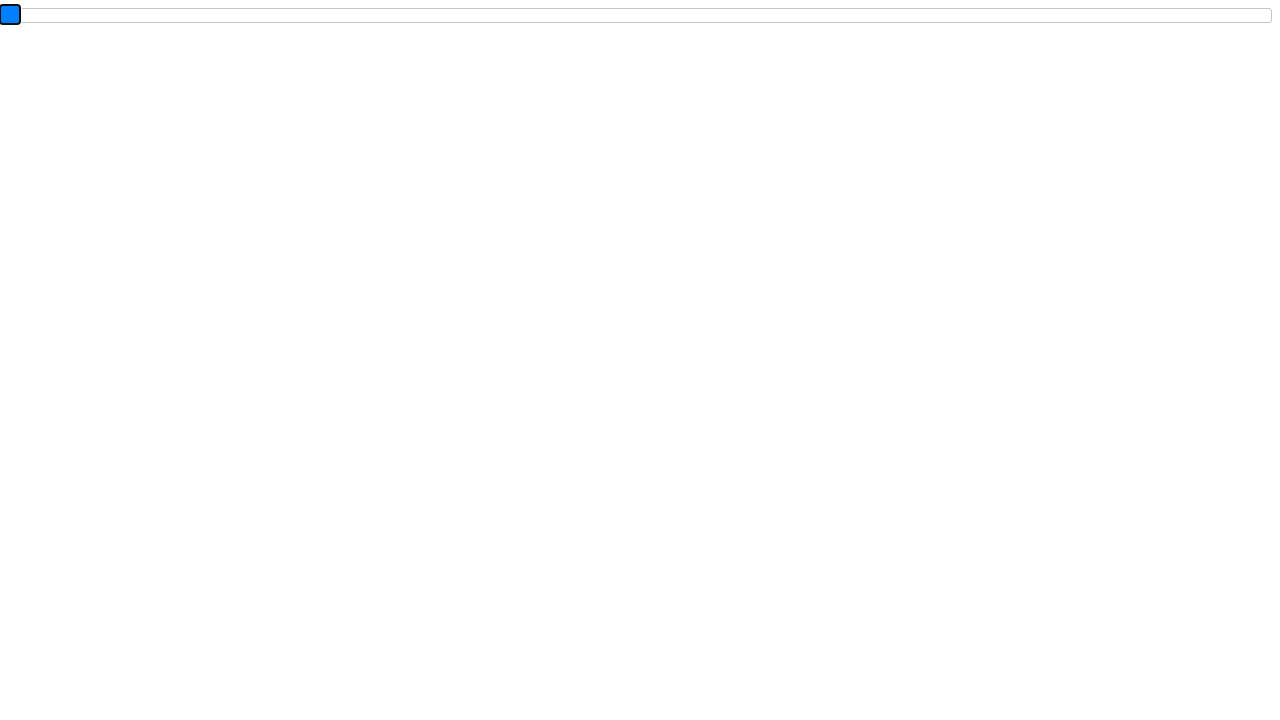

Dragged slider handle 400 pixels to the right at (410, 15)
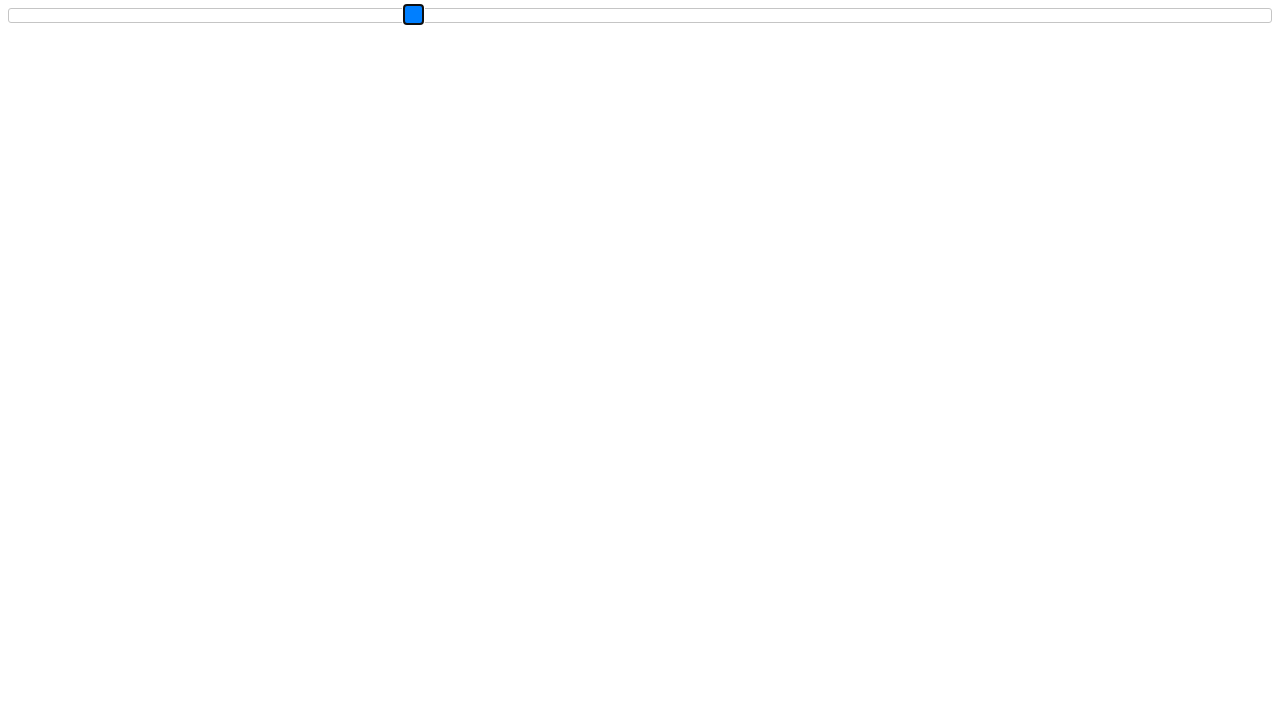

Released mouse button to complete slider drag action at (410, 15)
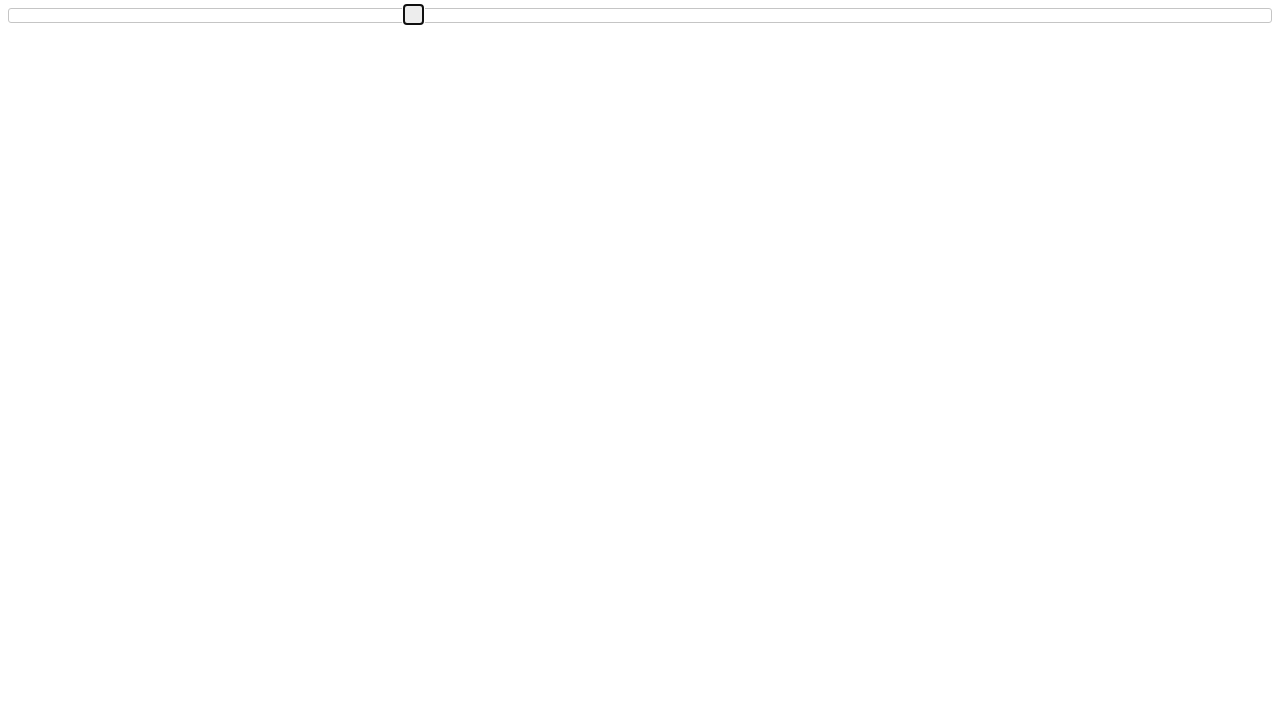

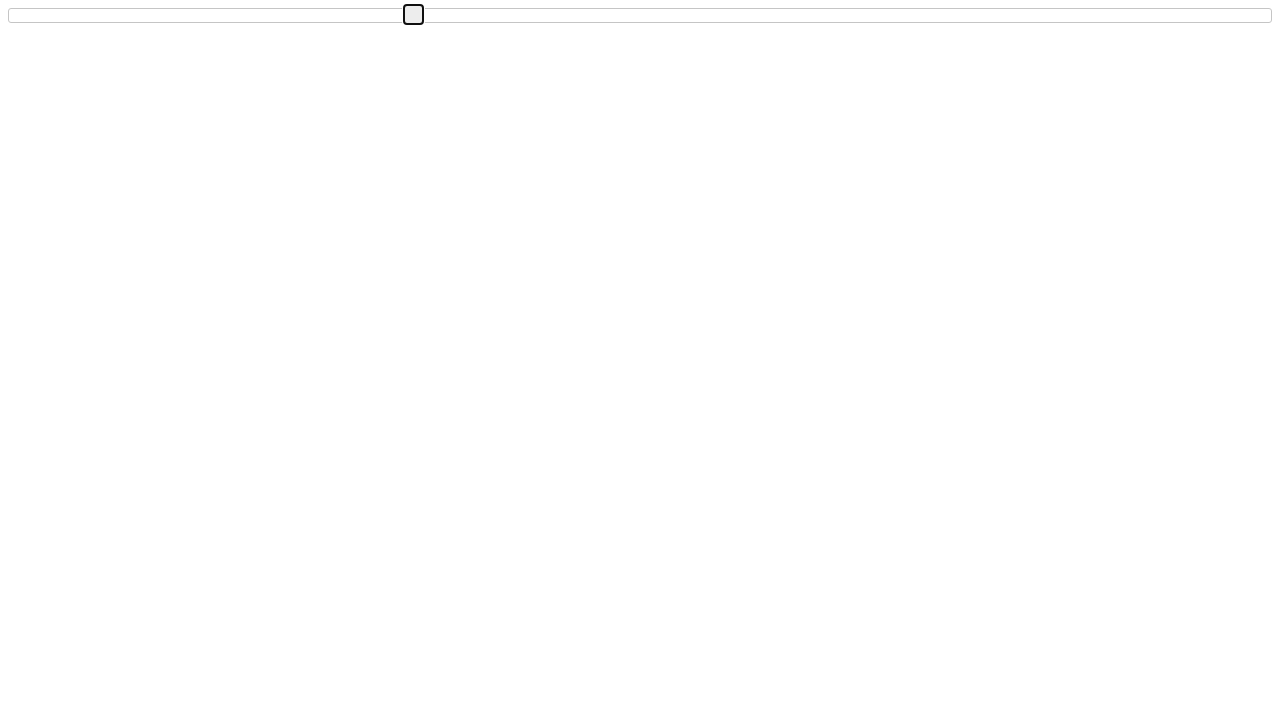